Tests JavaScript alert handling by triggering an alert and accepting it

Starting URL: http://the-internet.herokuapp.com

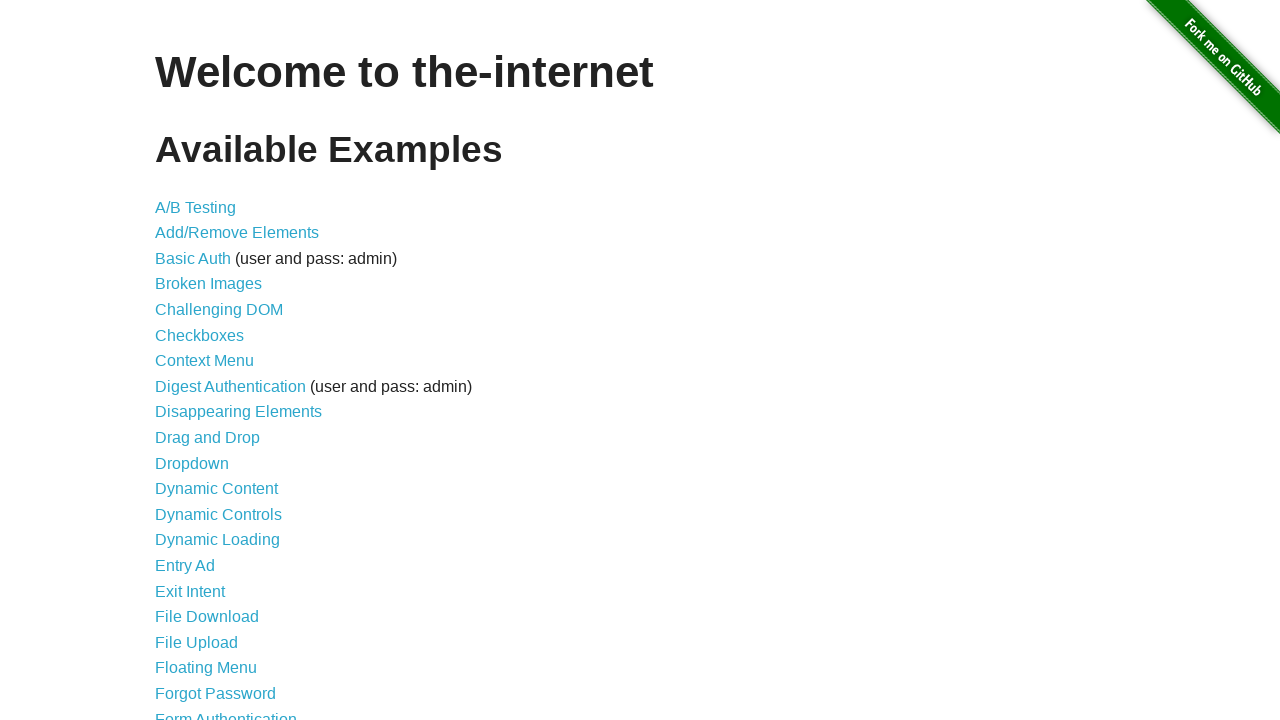

Clicked on JavaScript Alerts link at (214, 361) on a:text('JavaScript Alerts')
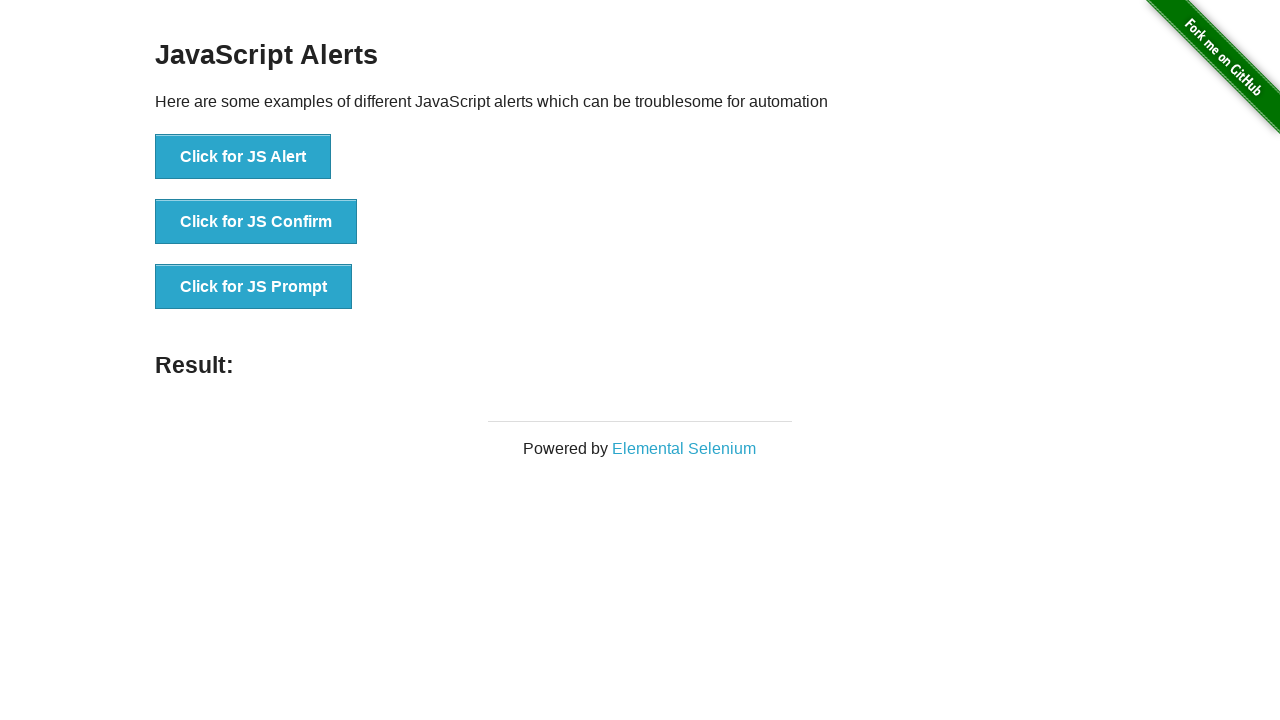

Set up dialog handler to accept alerts
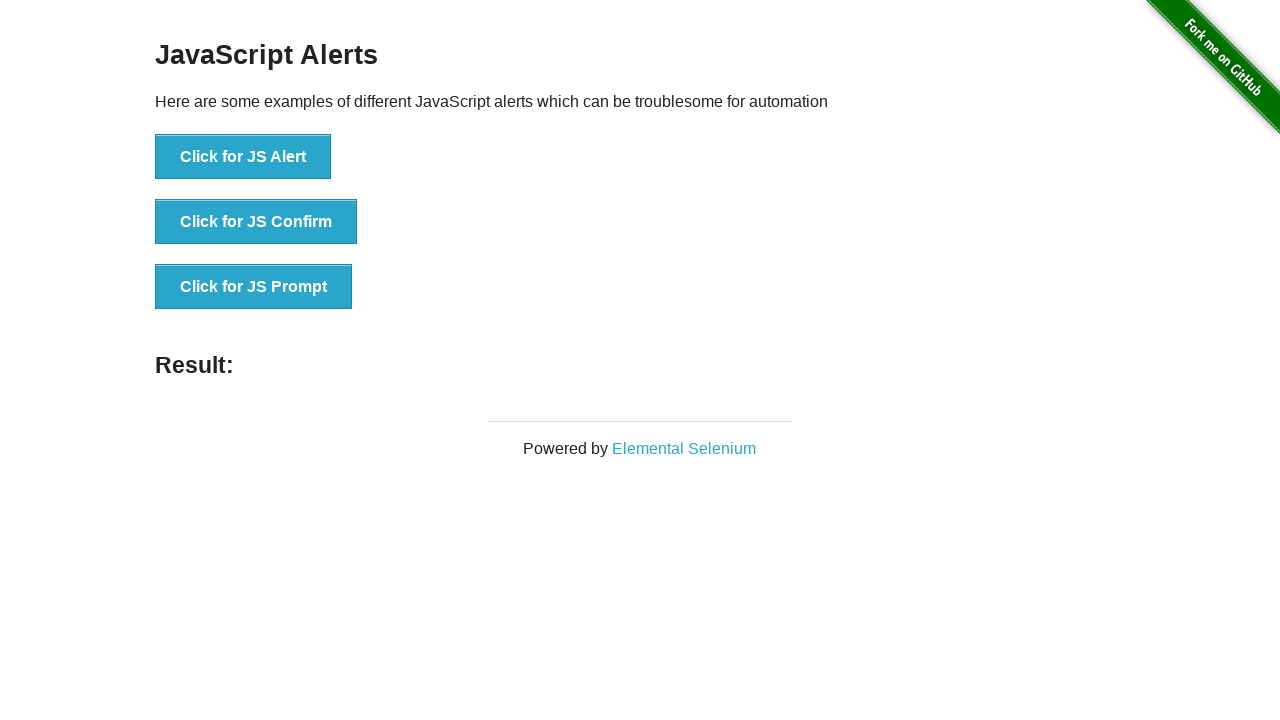

Clicked button to trigger JavaScript alert at (243, 157) on button[onclick*='jsAlert']
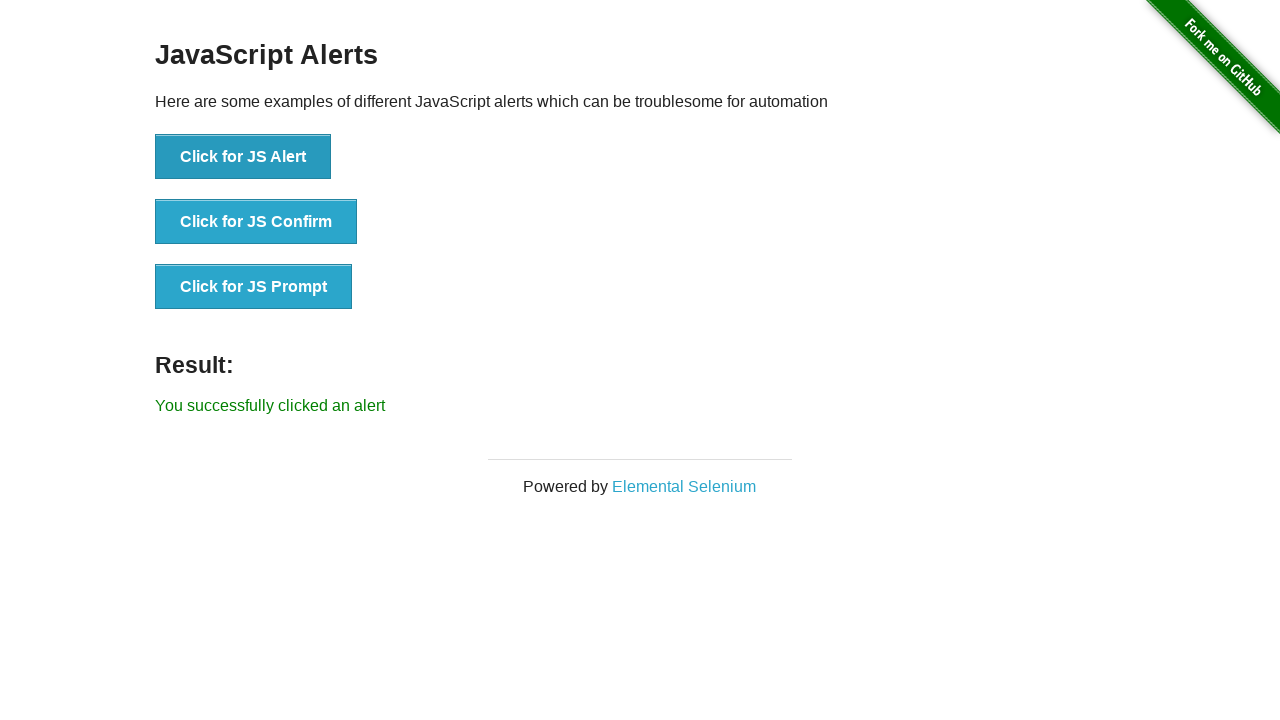

Located result element
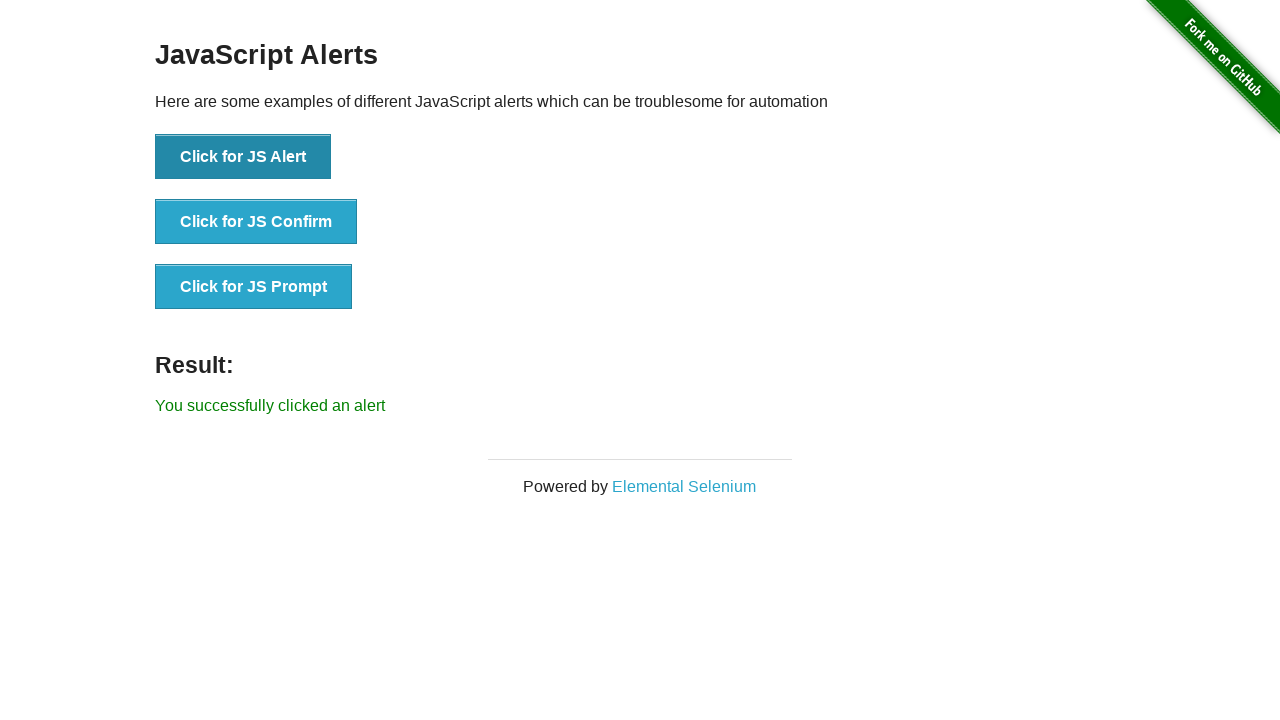

Verified alert was accepted successfully with correct result message
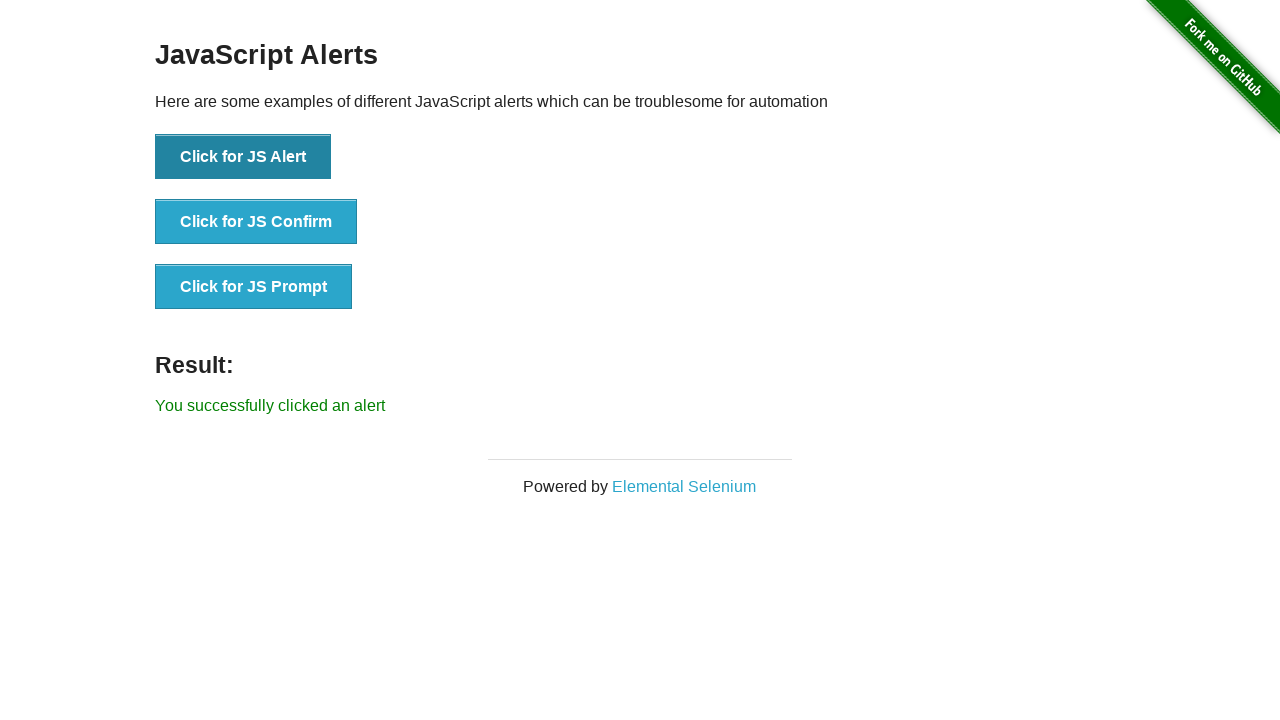

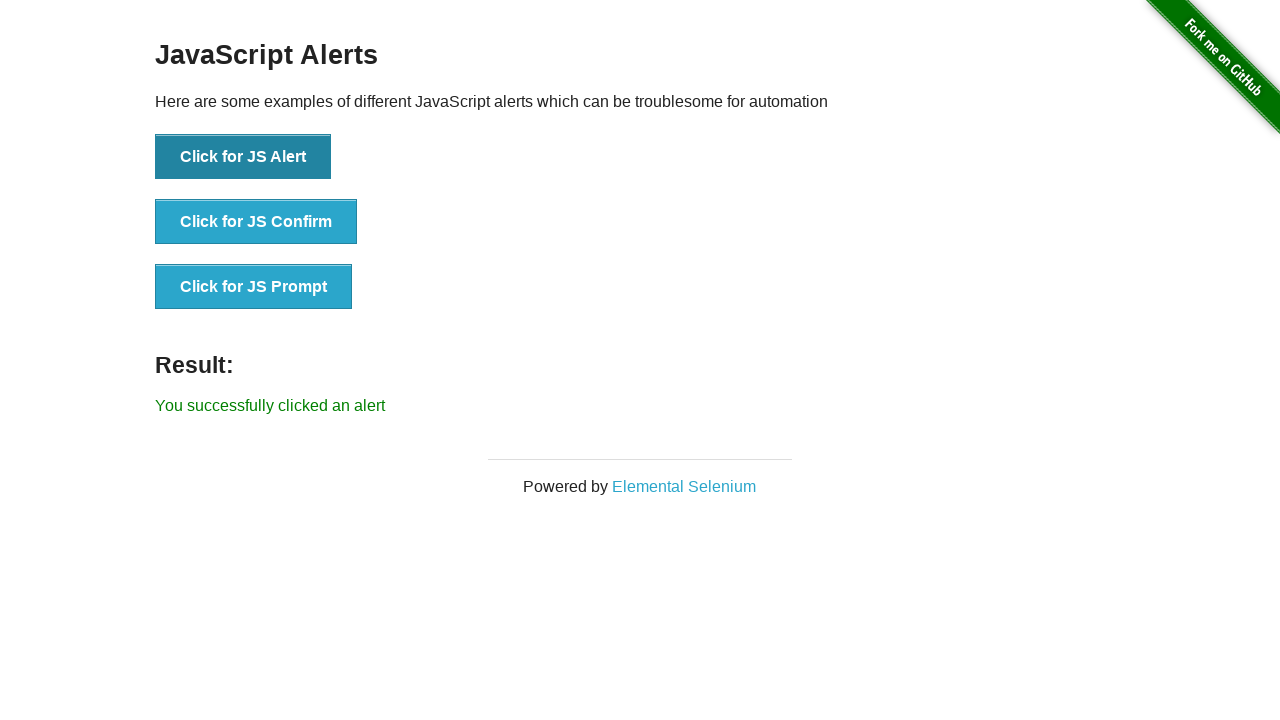